Tests displaying Growl-style notifications on a webpage by injecting jQuery and jQuery Growl library via JavaScript, then triggering notification messages.

Starting URL: http://the-internet.herokuapp.com

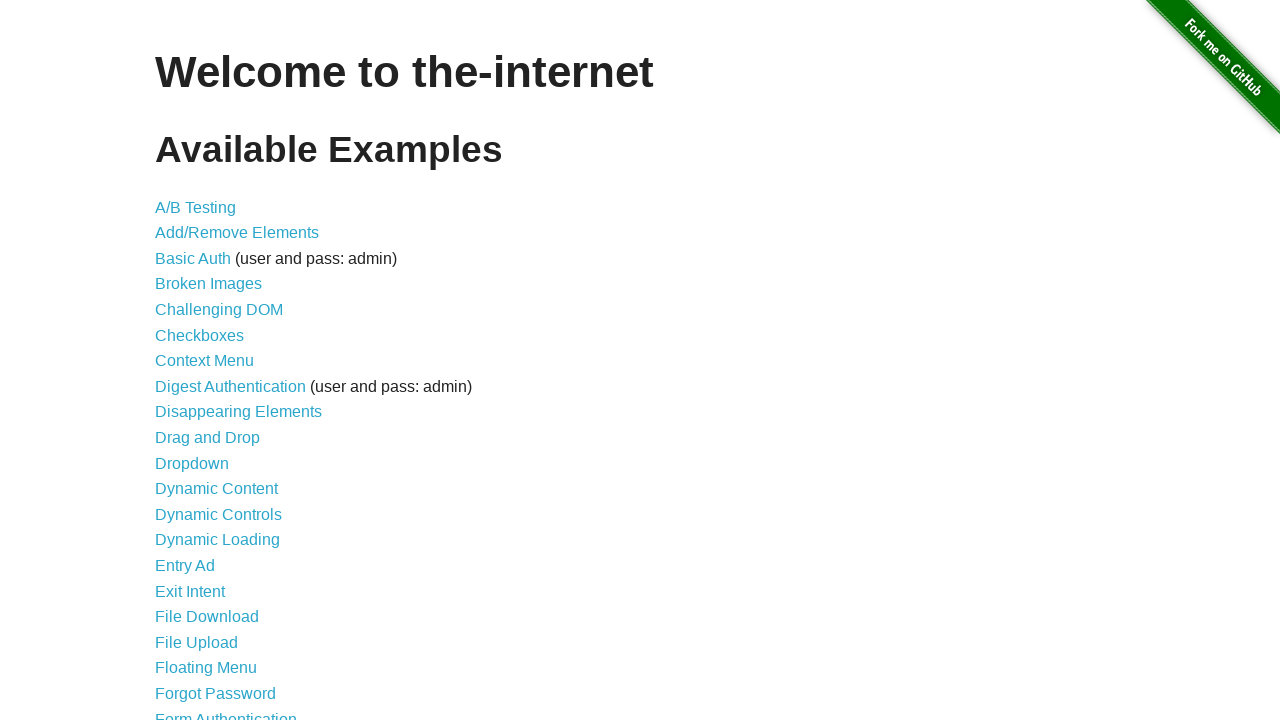

Injected jQuery library into page if not already present
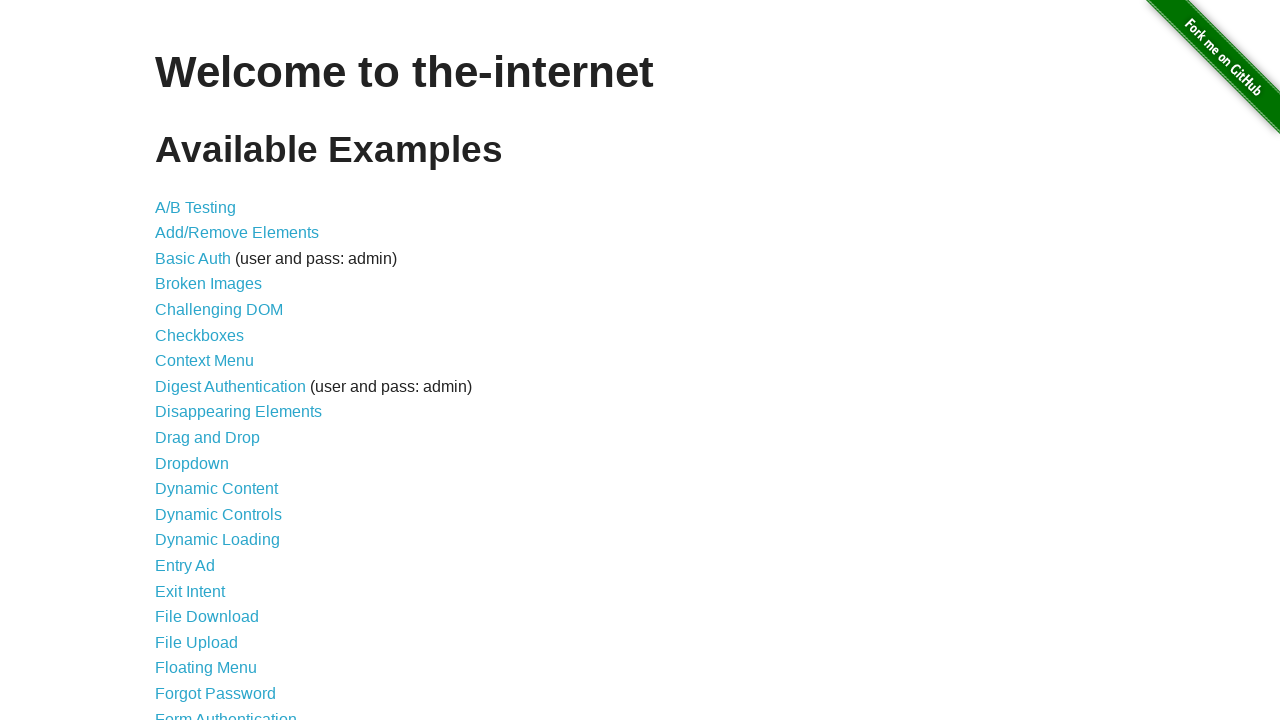

jQuery library loaded successfully
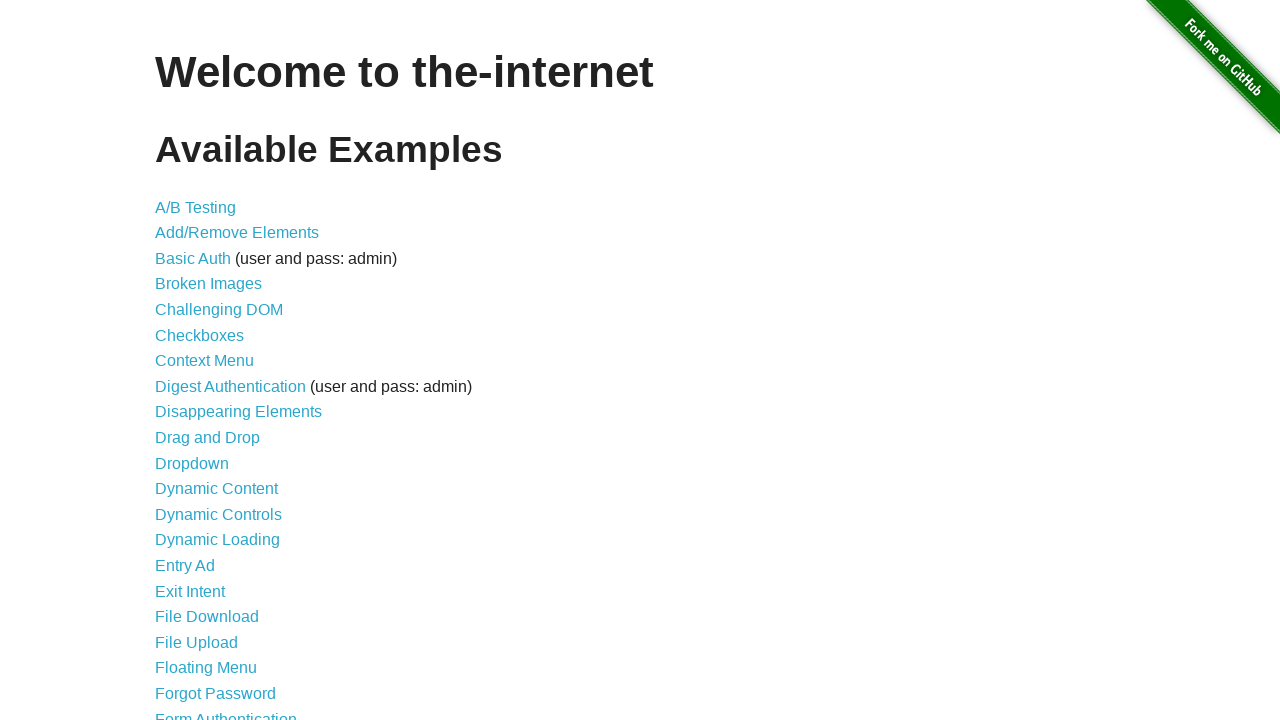

Injected jQuery Growl library into page
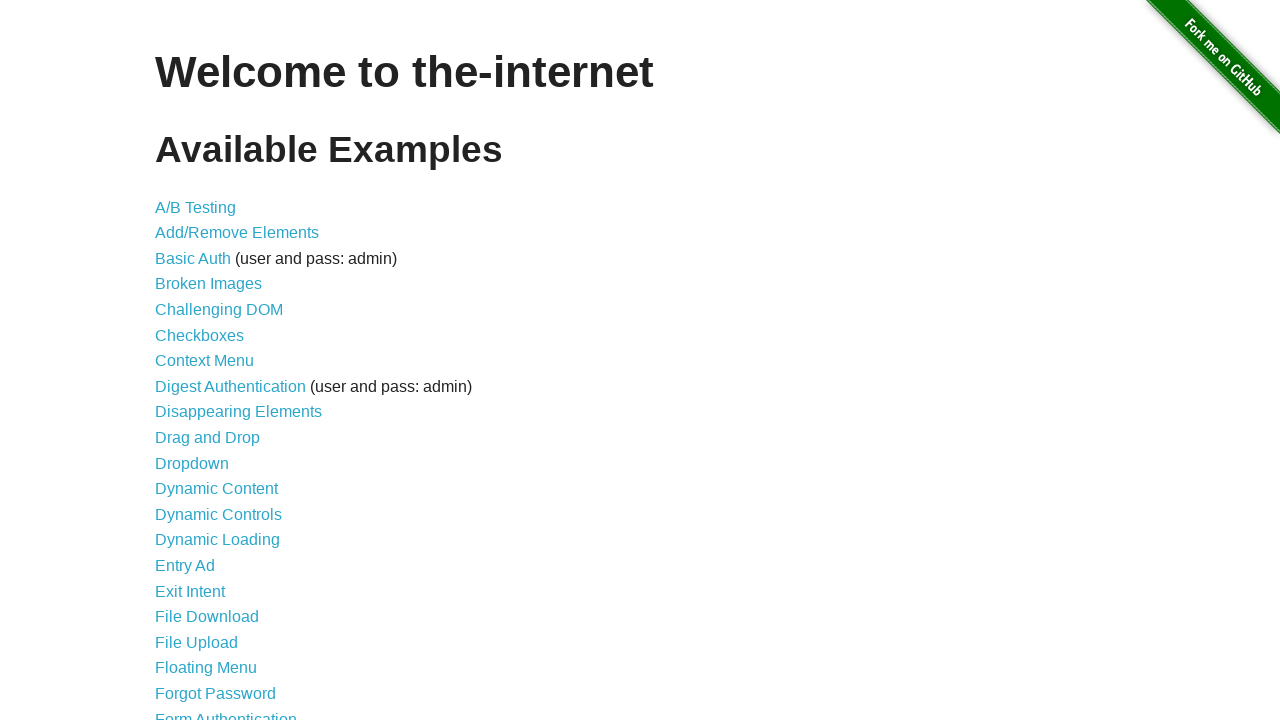

Injected jQuery Growl CSS stylesheet into page
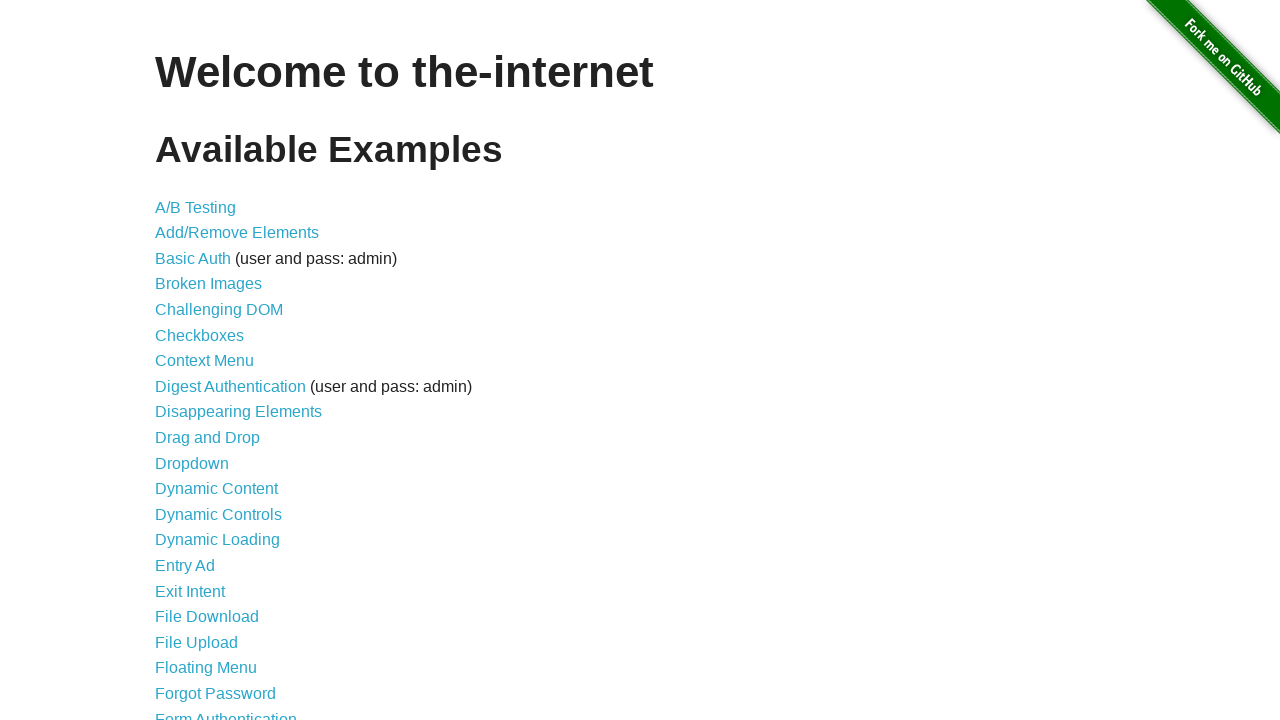

Waited for Growl library to fully load (1000ms)
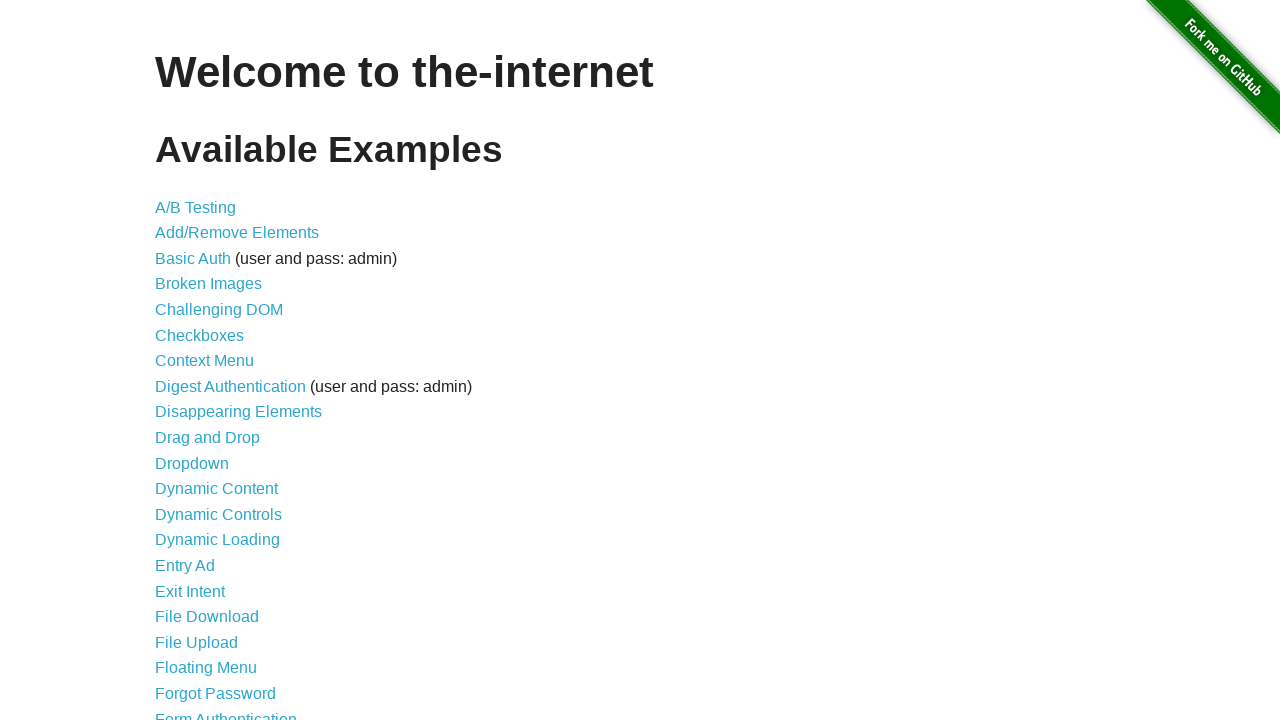

Displayed primary Growl notification with title 'GET' and message '/'
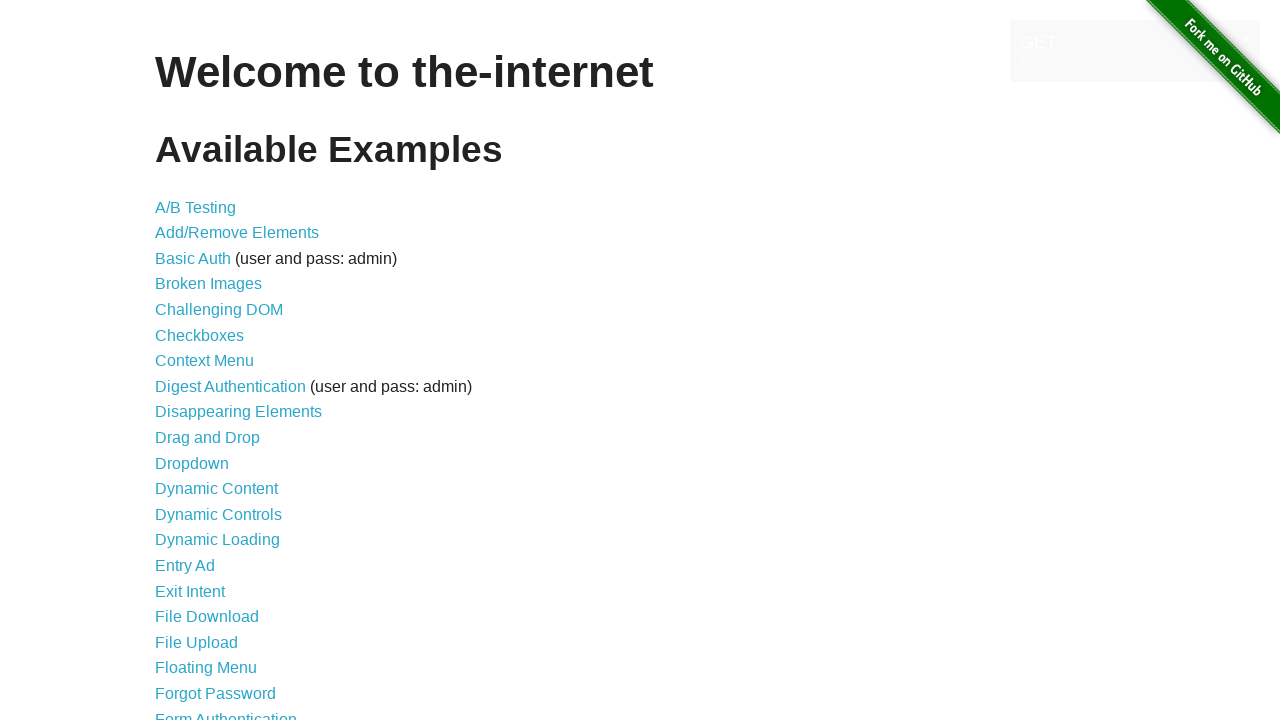

Displayed error Growl notification
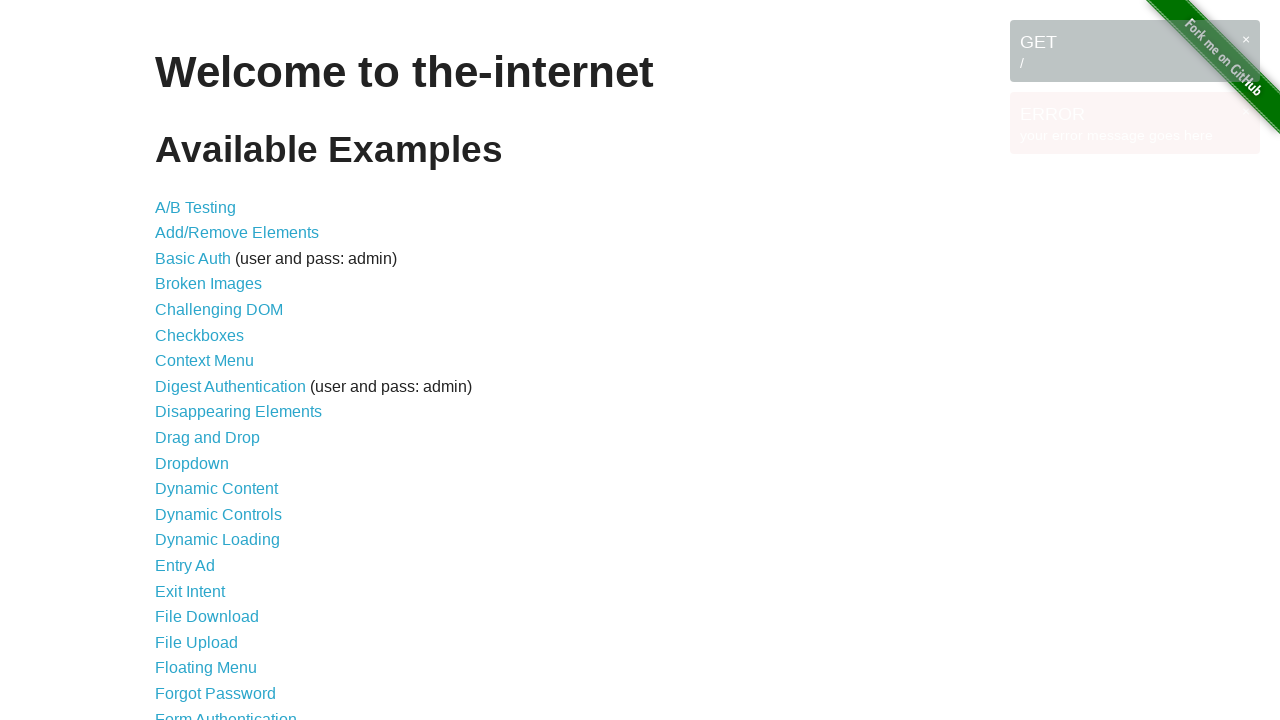

Displayed notice Growl notification
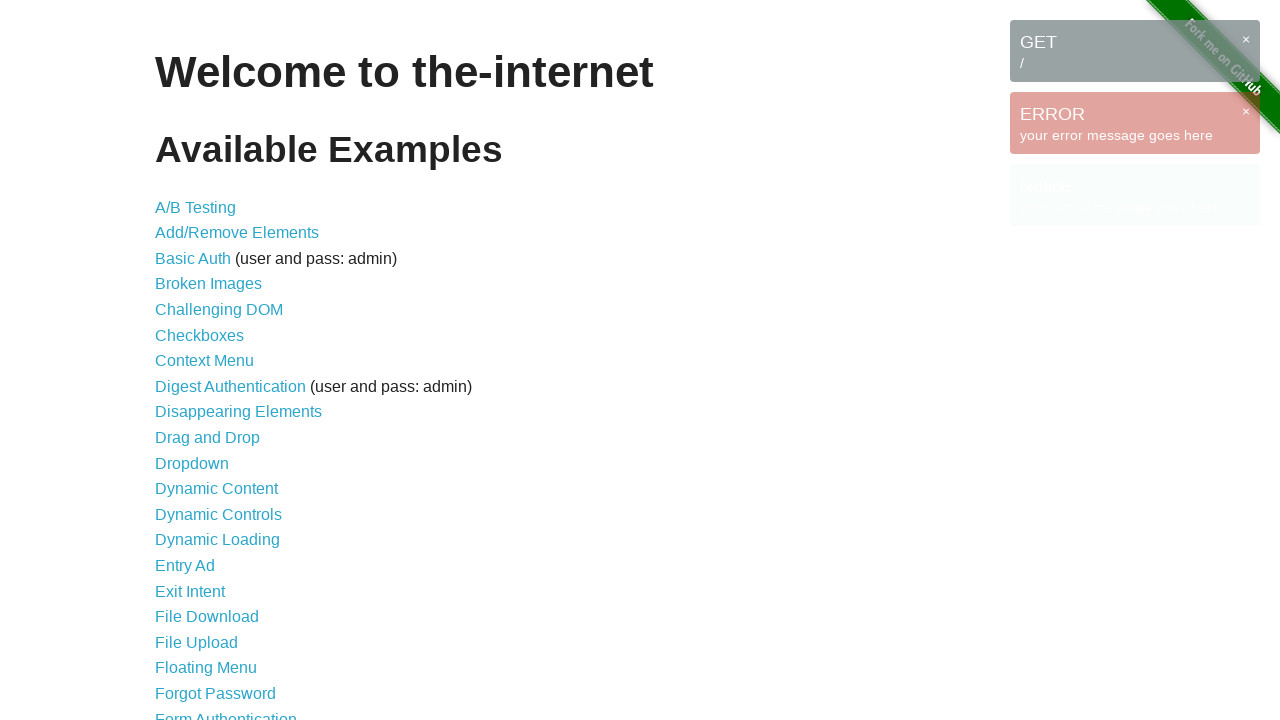

Displayed warning Growl notification
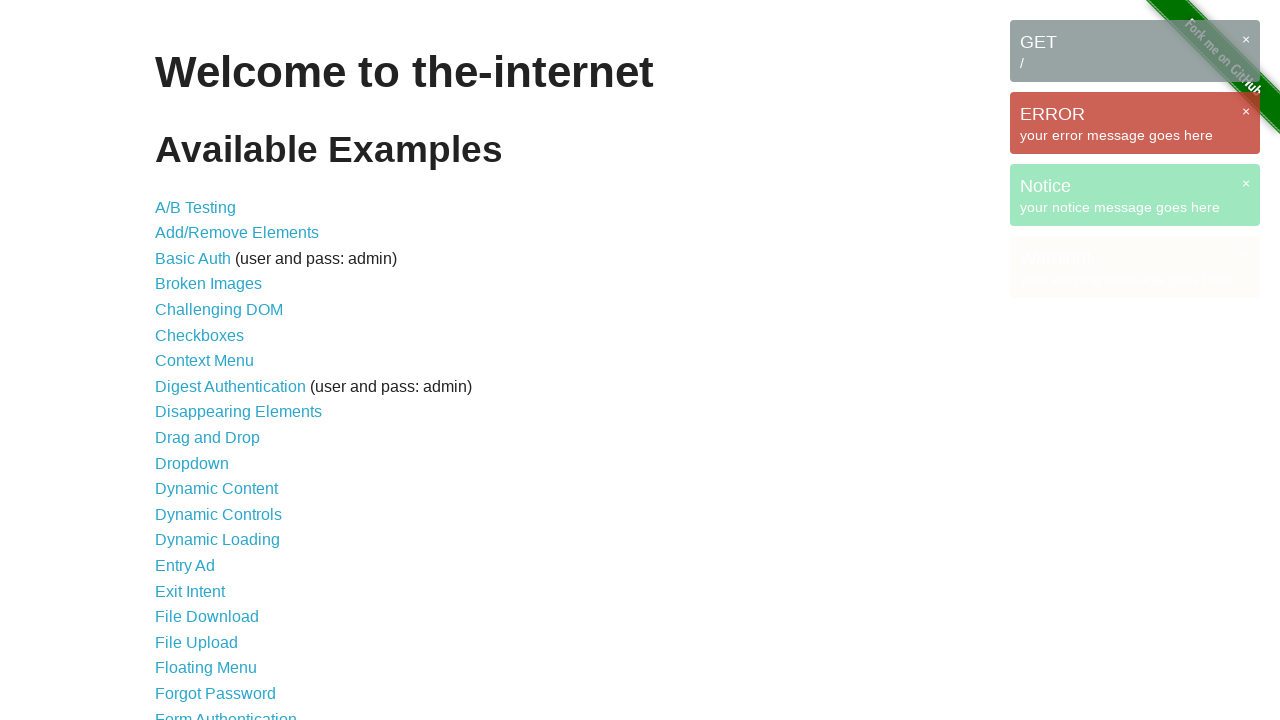

Waited for all Growl notifications to be visible (3000ms)
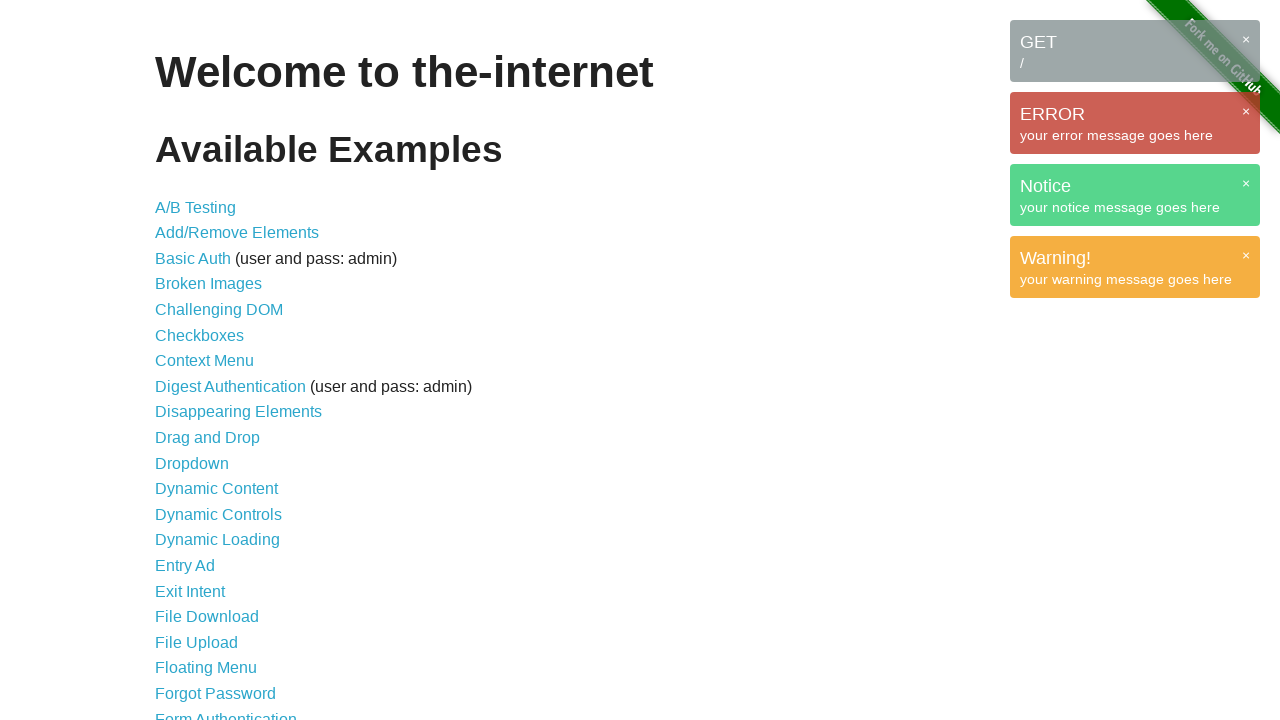

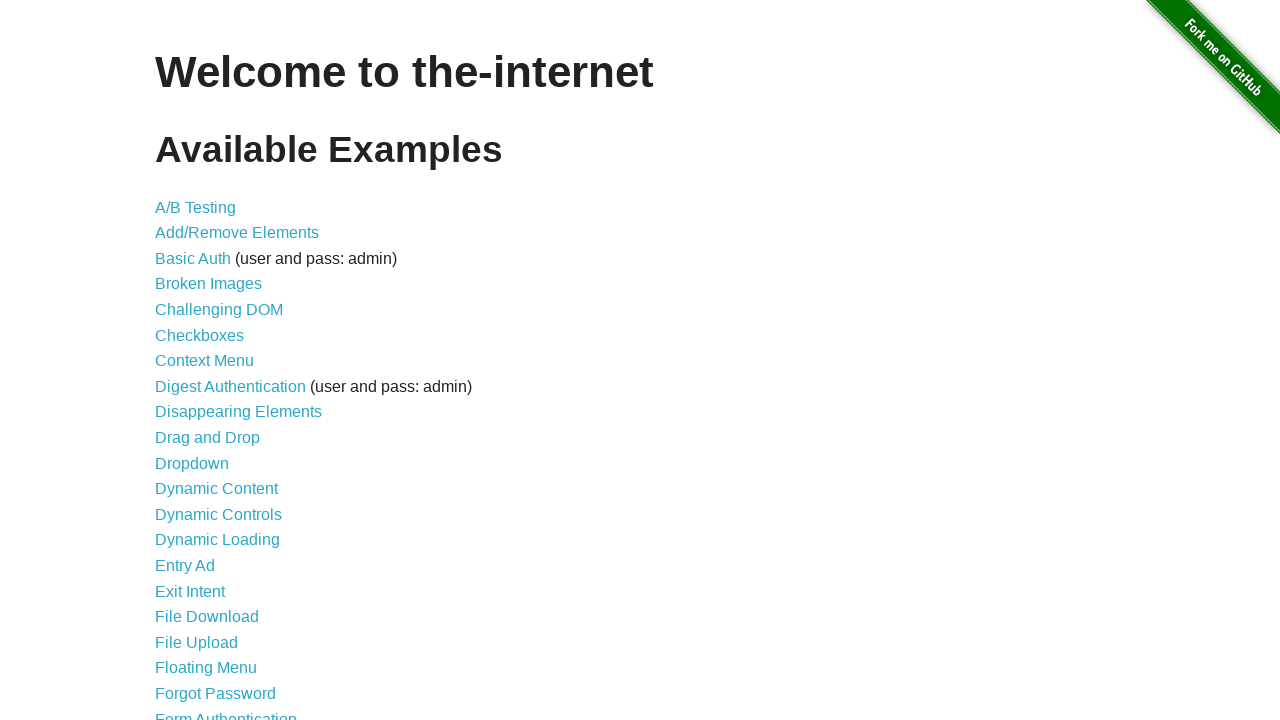